Tests sorting the Due column in ascending order by clicking the column header and verifying the values are sorted correctly

Starting URL: http://the-internet.herokuapp.com/tables

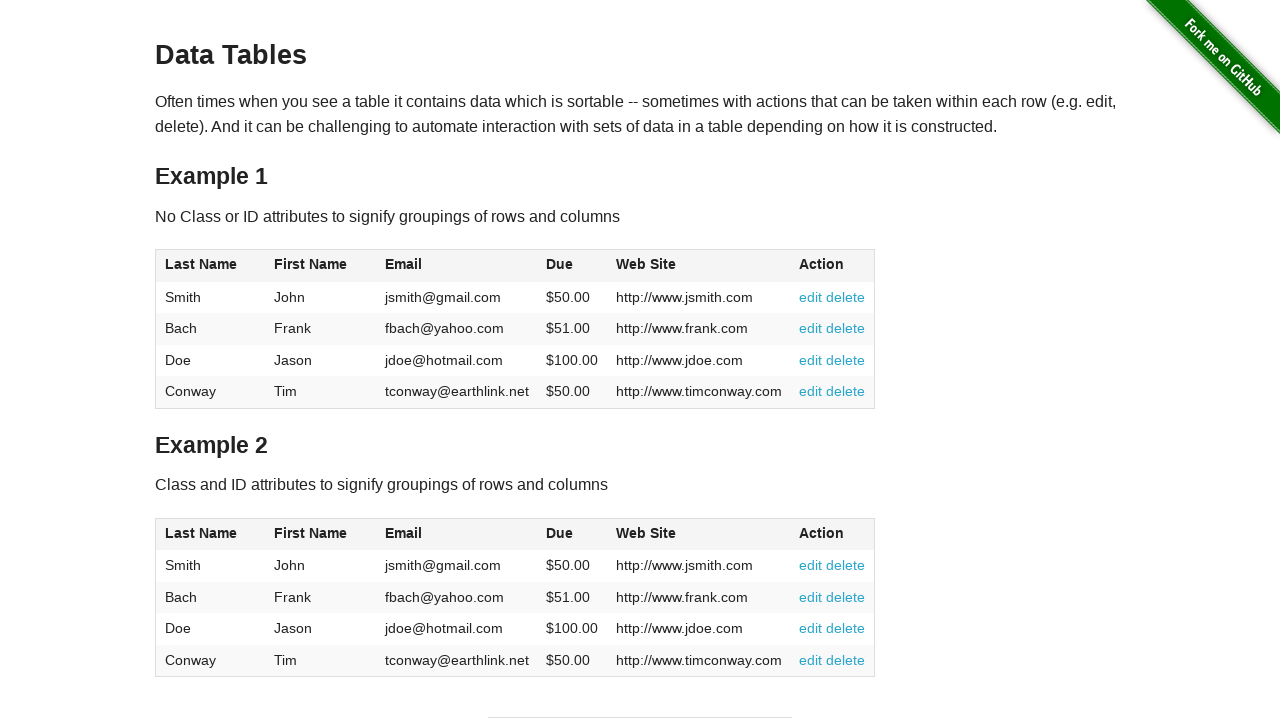

Clicked Due column header to sort ascending at (572, 266) on #table1 thead tr th:nth-of-type(4)
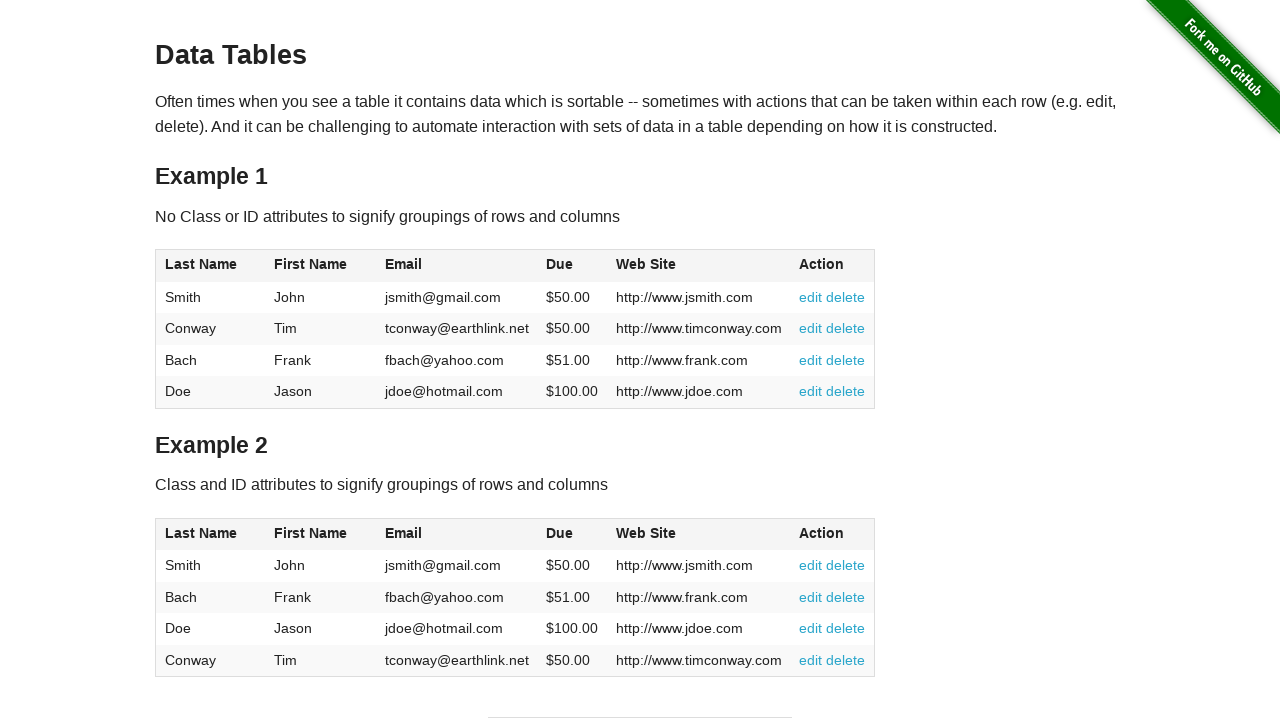

Verified table updated and Due column is visible
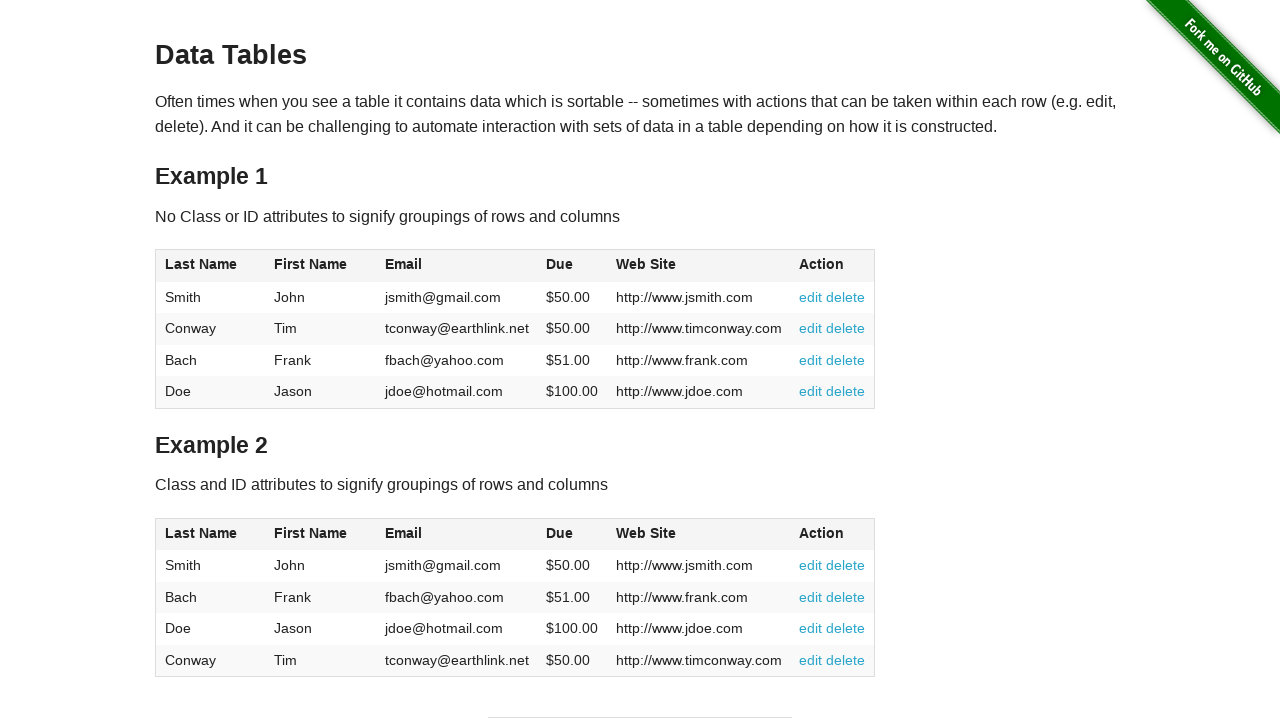

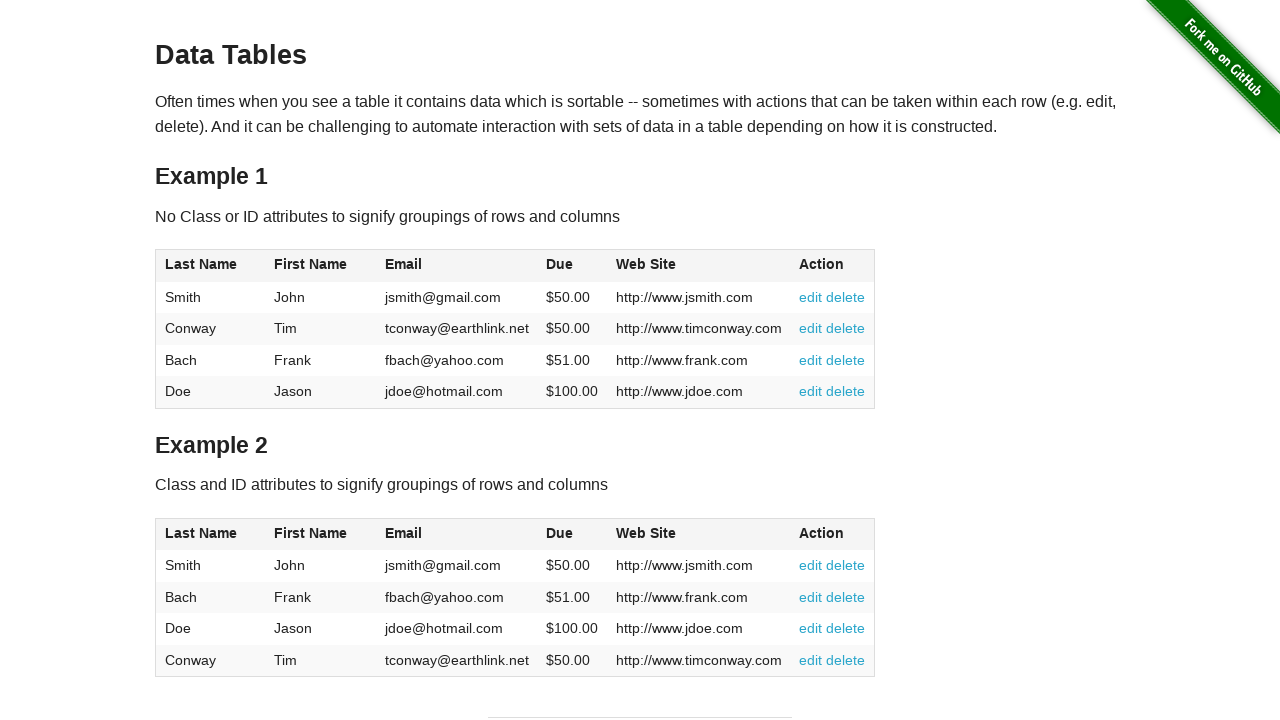